Opens the file chooser by clicking Open SVG, uploads a custom SVG file, and verifies the SVG is rendered in the frame

Starting URL: https://demo.playwright.dev/svgomg

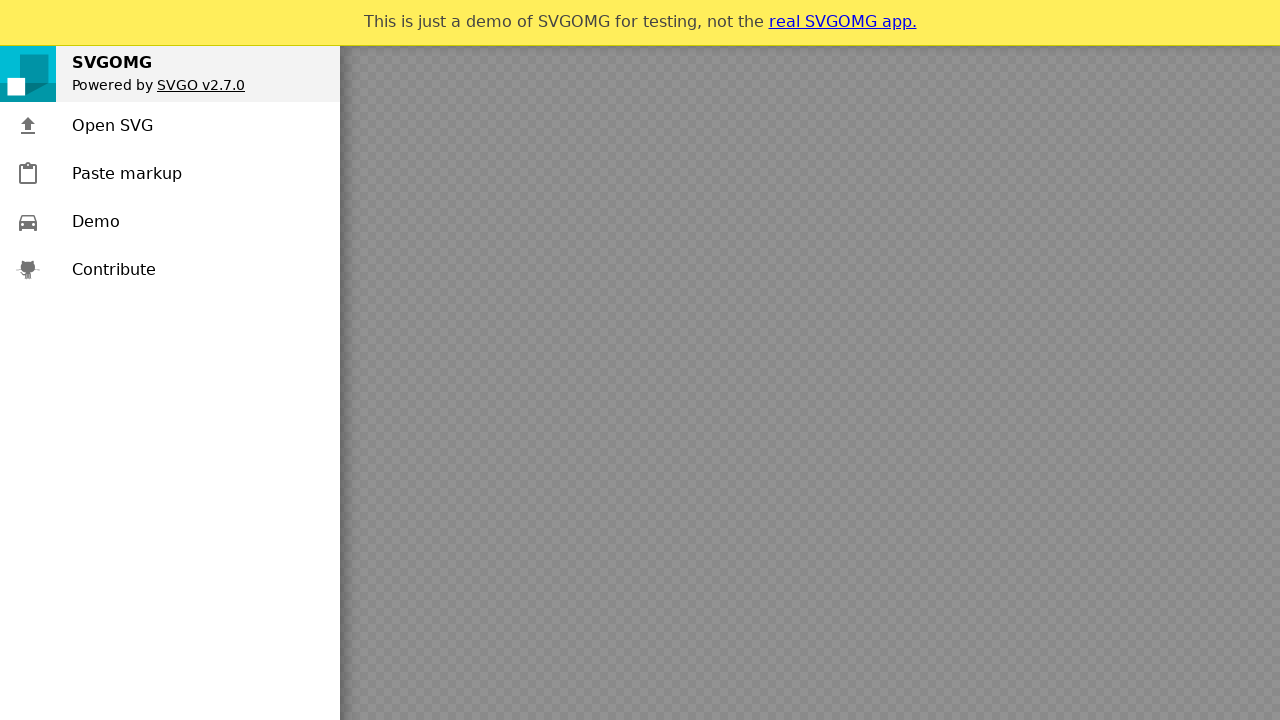

Clicked 'Open SVG' button and file chooser opened at (112, 126) on text=Open SVG
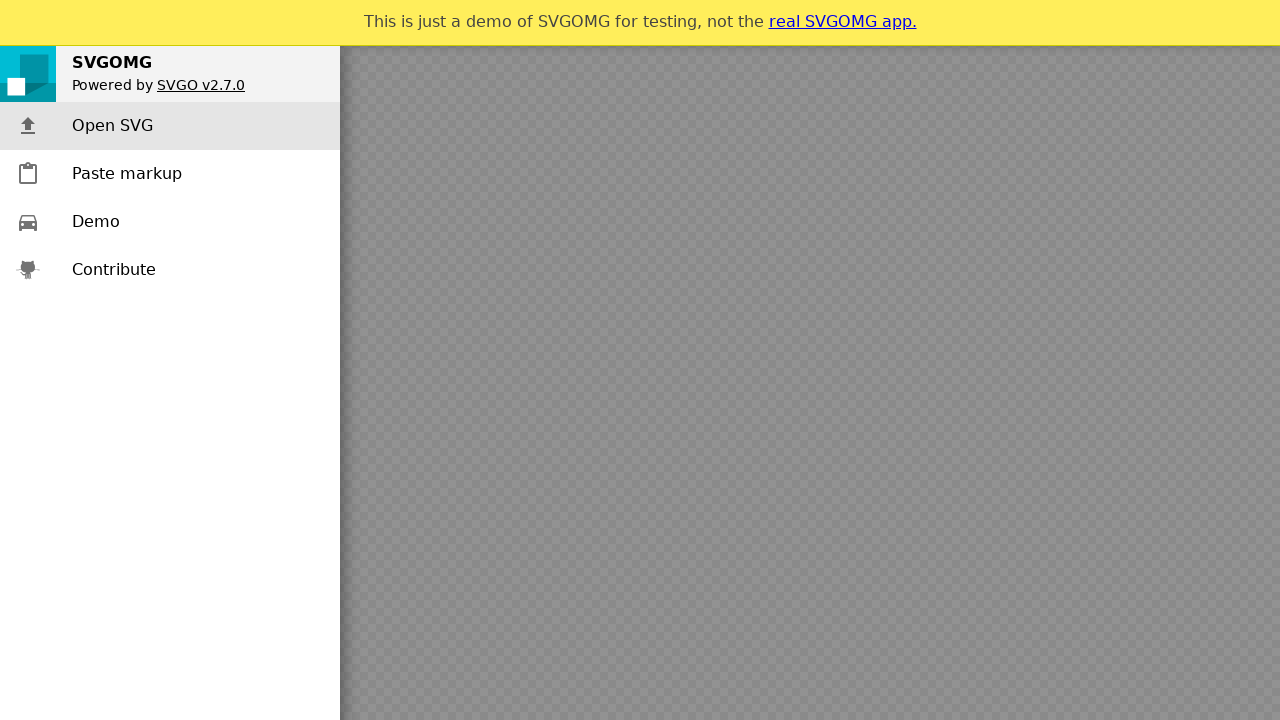

File chooser dialog acquired
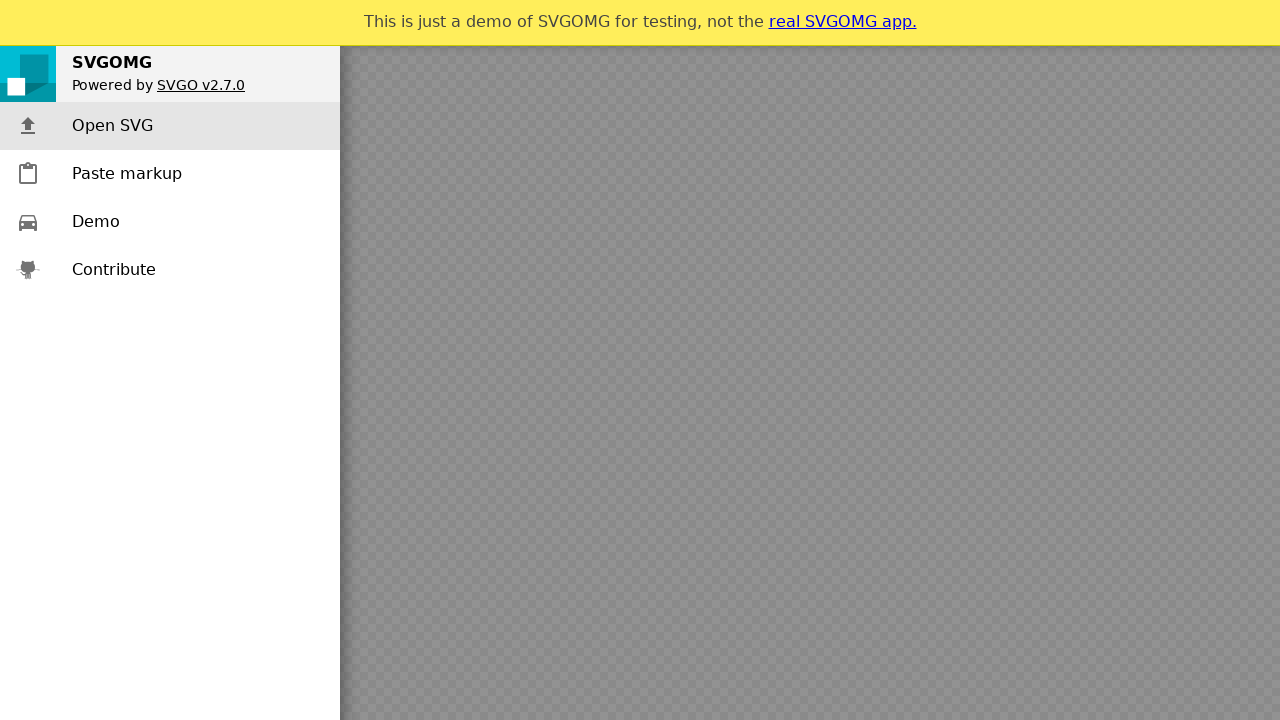

Uploaded custom SVG file through file chooser
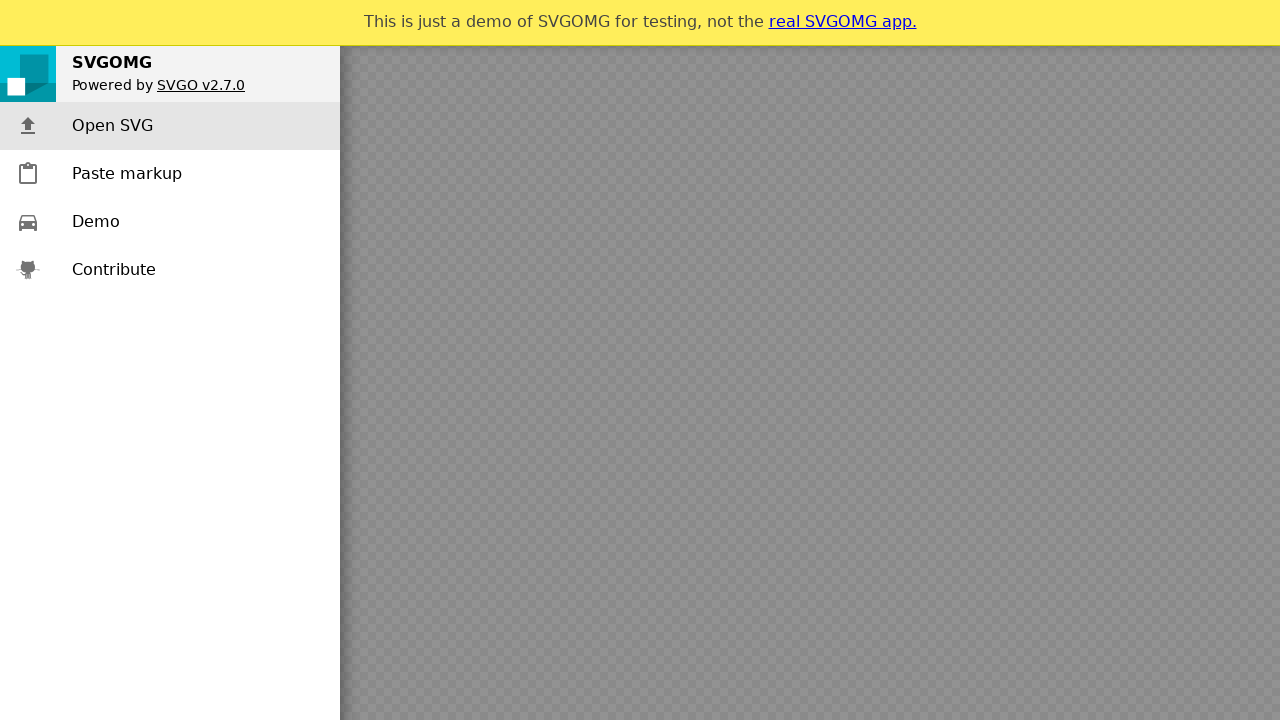

Located SVG frame element
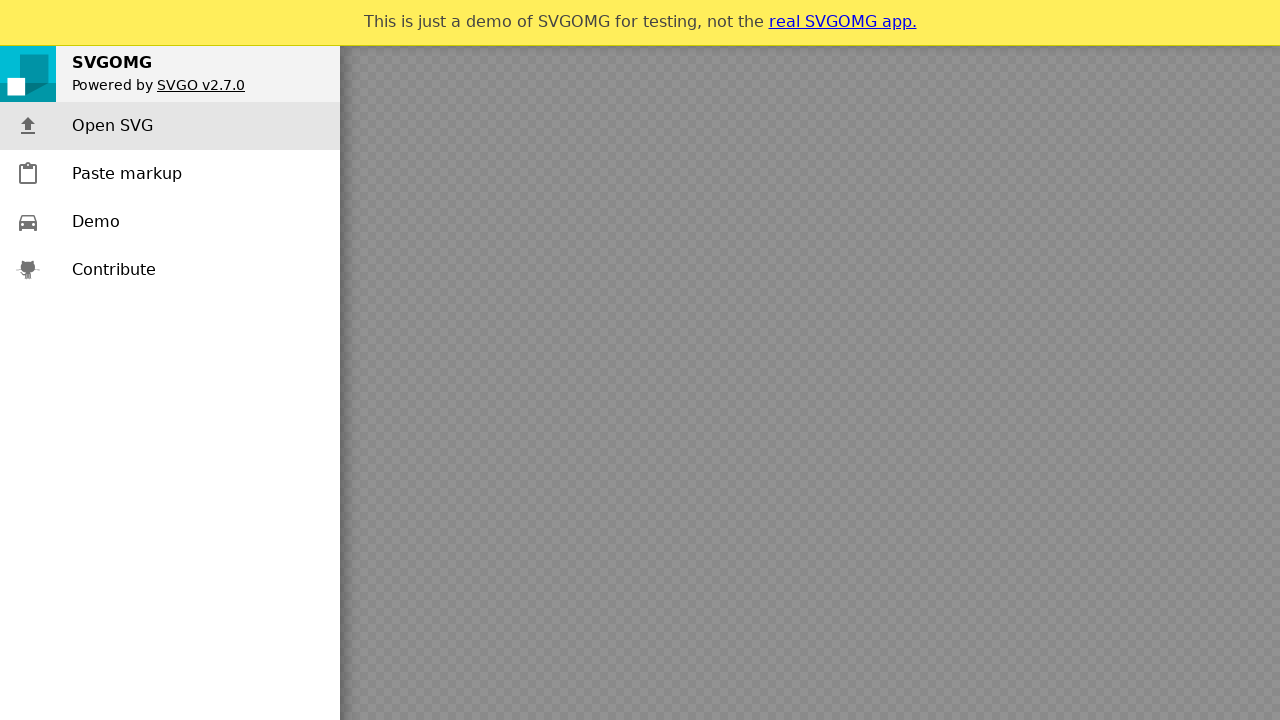

Retrieved SVG markup from frame
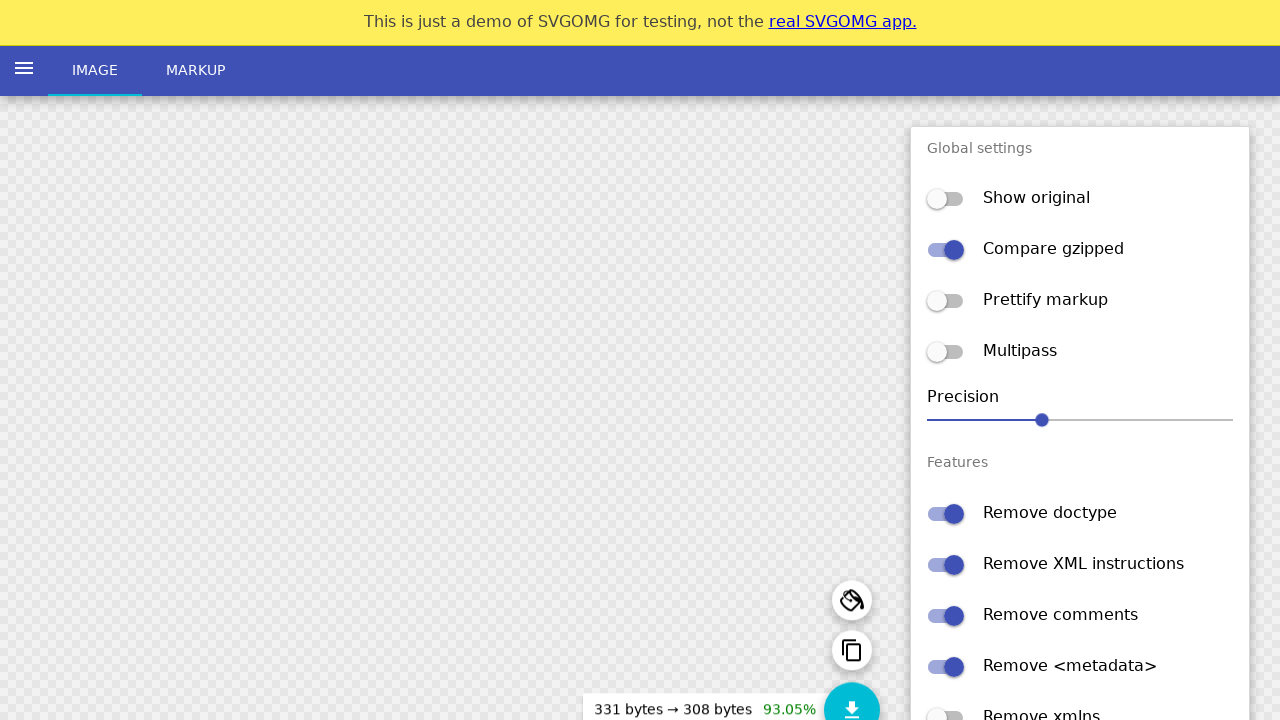

Verified SVG is properly rendered with valid markup
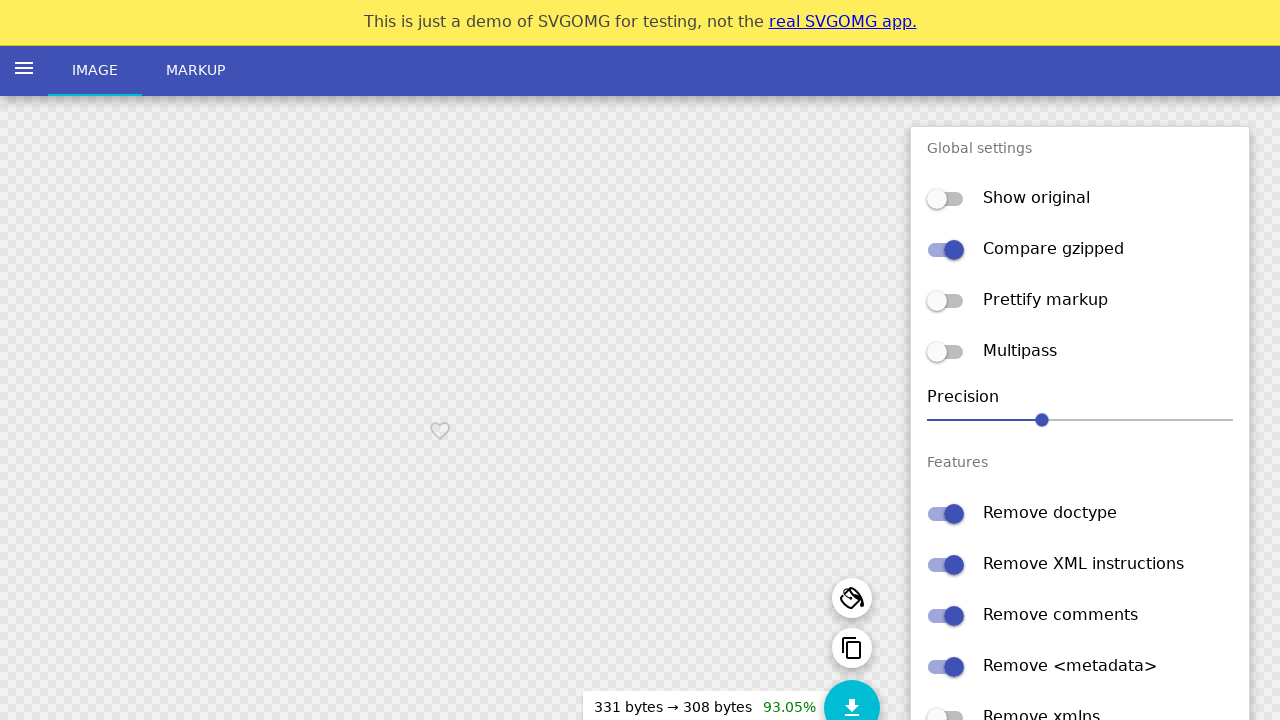

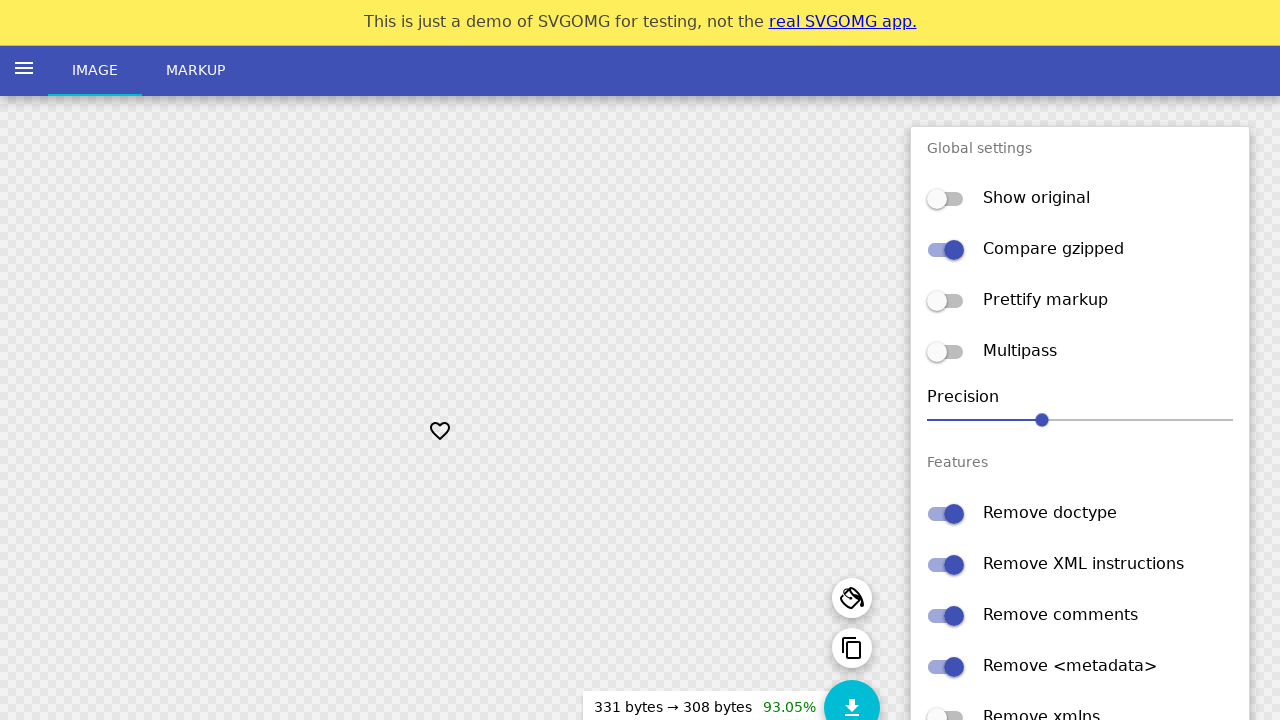